Opens the OrangeHRM demo website and verifies the page loads by navigating to it and maximizing the browser window.

Starting URL: https://opensource-demo.orangehrmlive.com/

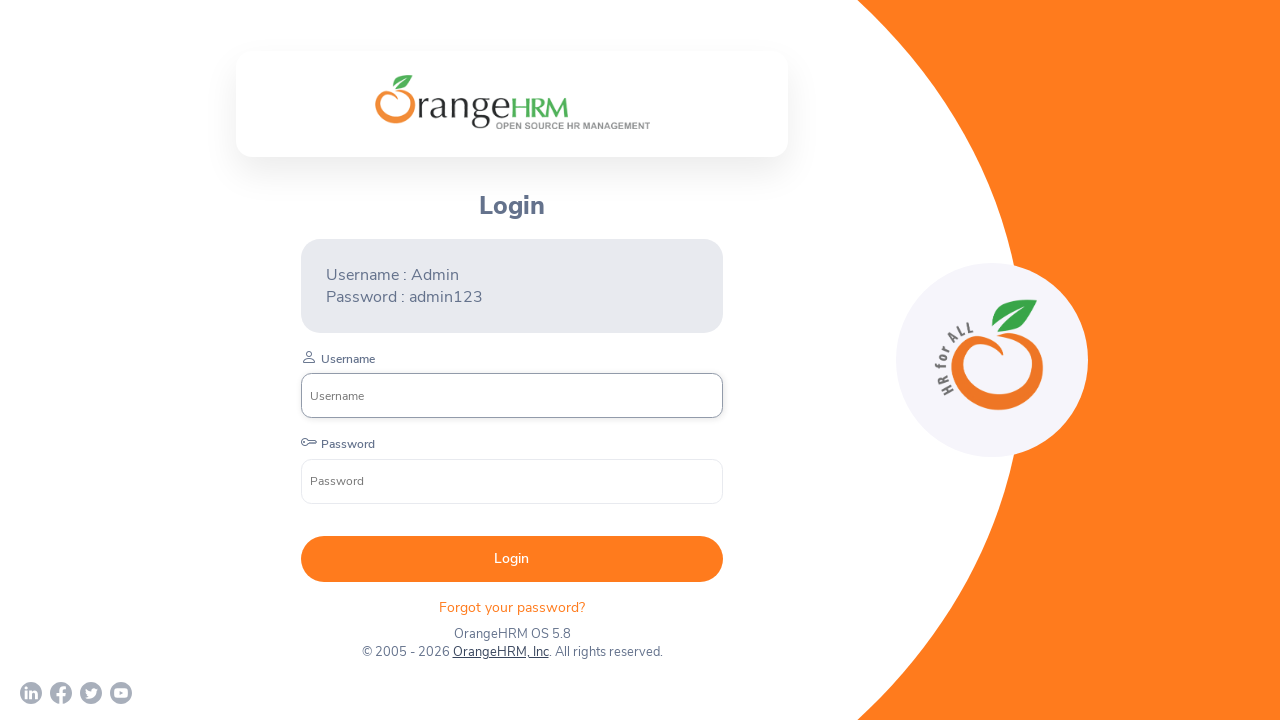

Waited for page to load with domcontentloaded state
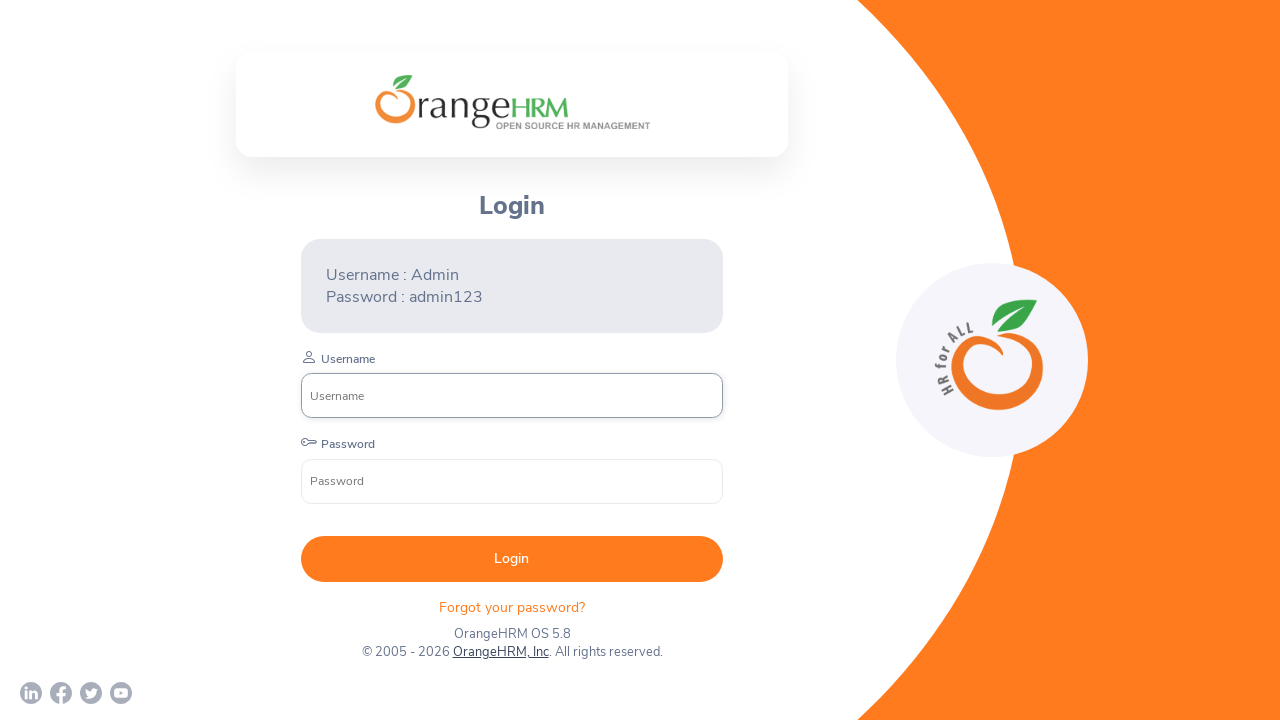

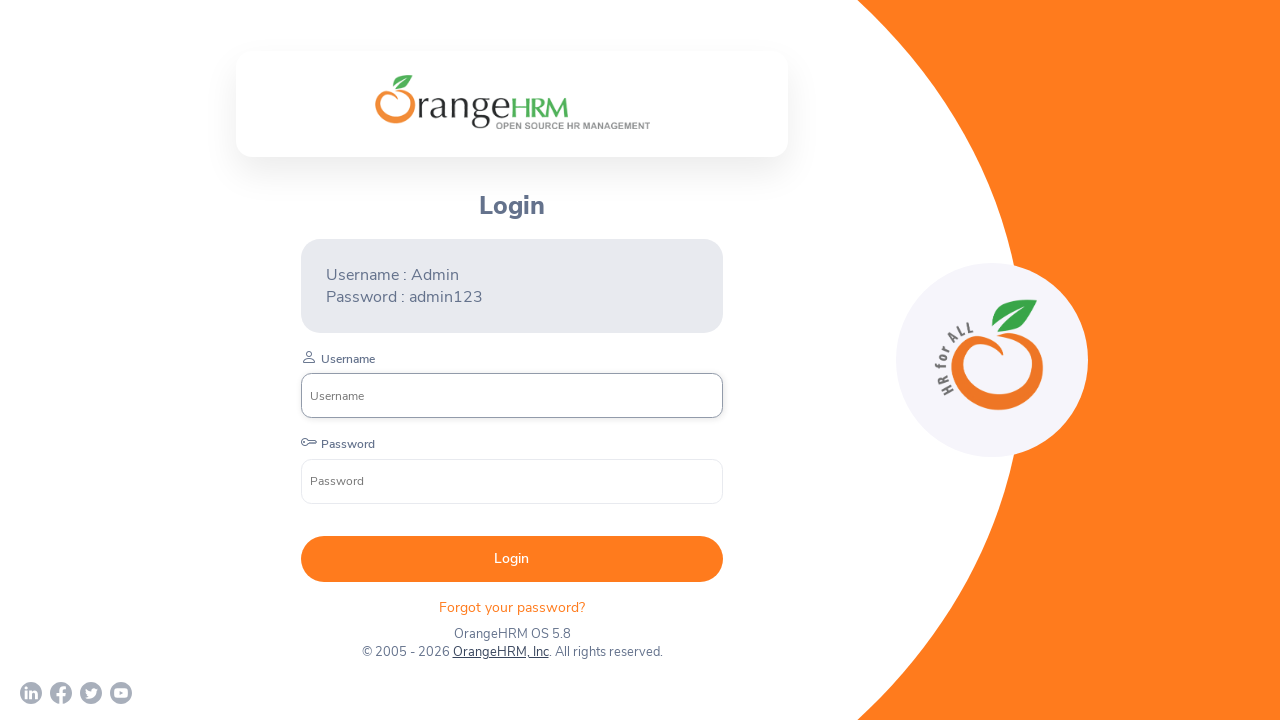